Tests the Artbreeder image generation tool by entering prompts into the textarea and clicking the generate button, then verifying that images are generated.

Starting URL: https://www.artbreeder.com/tools/prompter

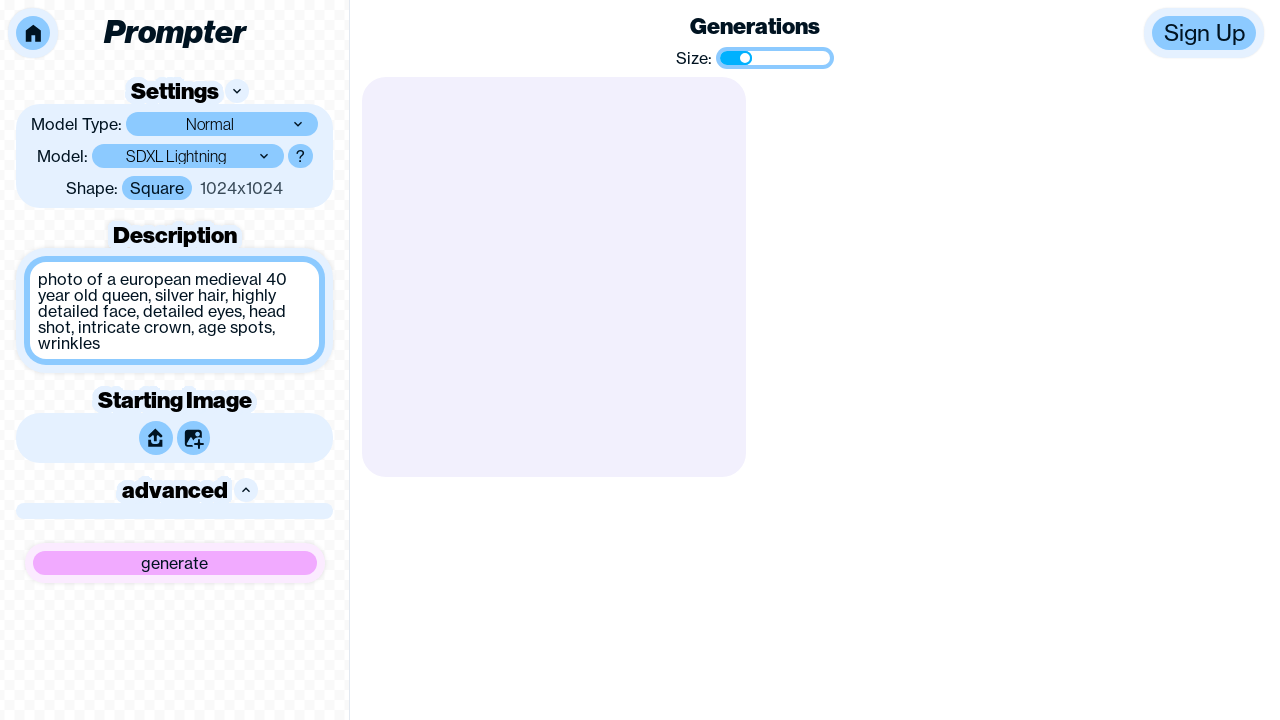

Waited for textarea to be available on the page
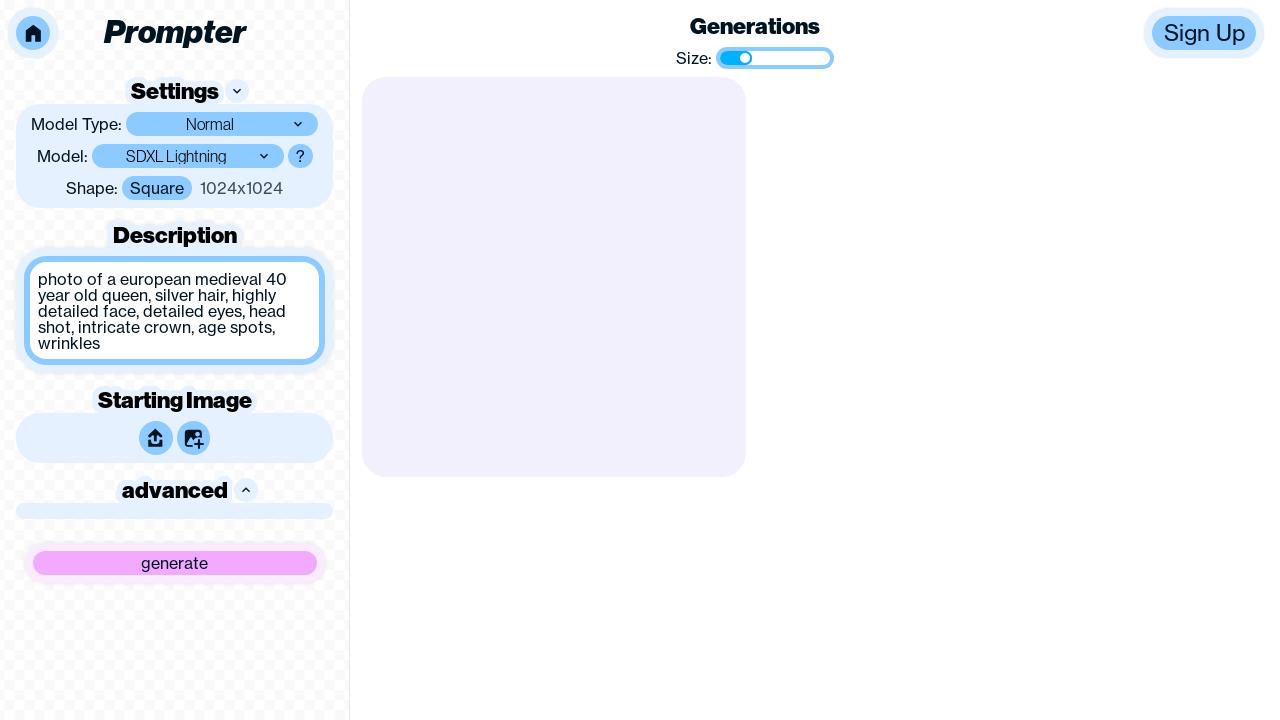

Cleared textarea on textarea
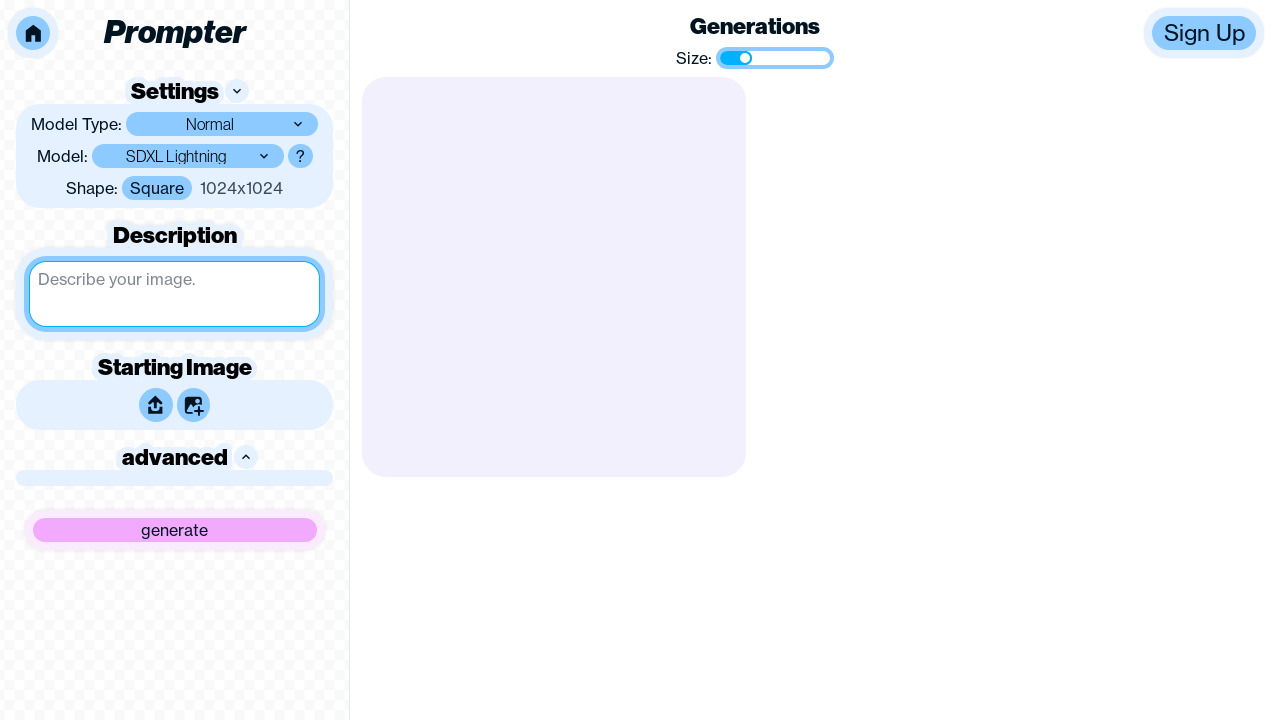

Filled textarea with prompt: 'a storyboard for a short film' on textarea
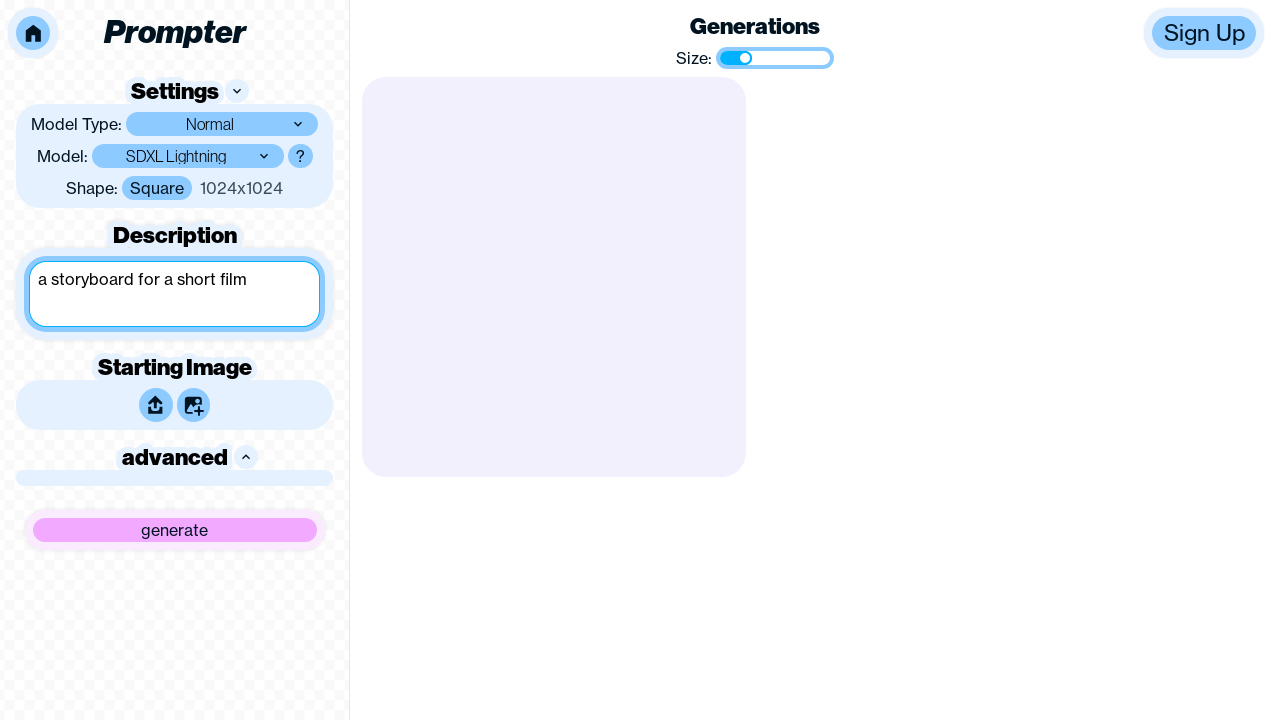

Clicked generate button to create images for prompt: 'a storyboard for a short film' at (174, 530) on button >> nth=-1
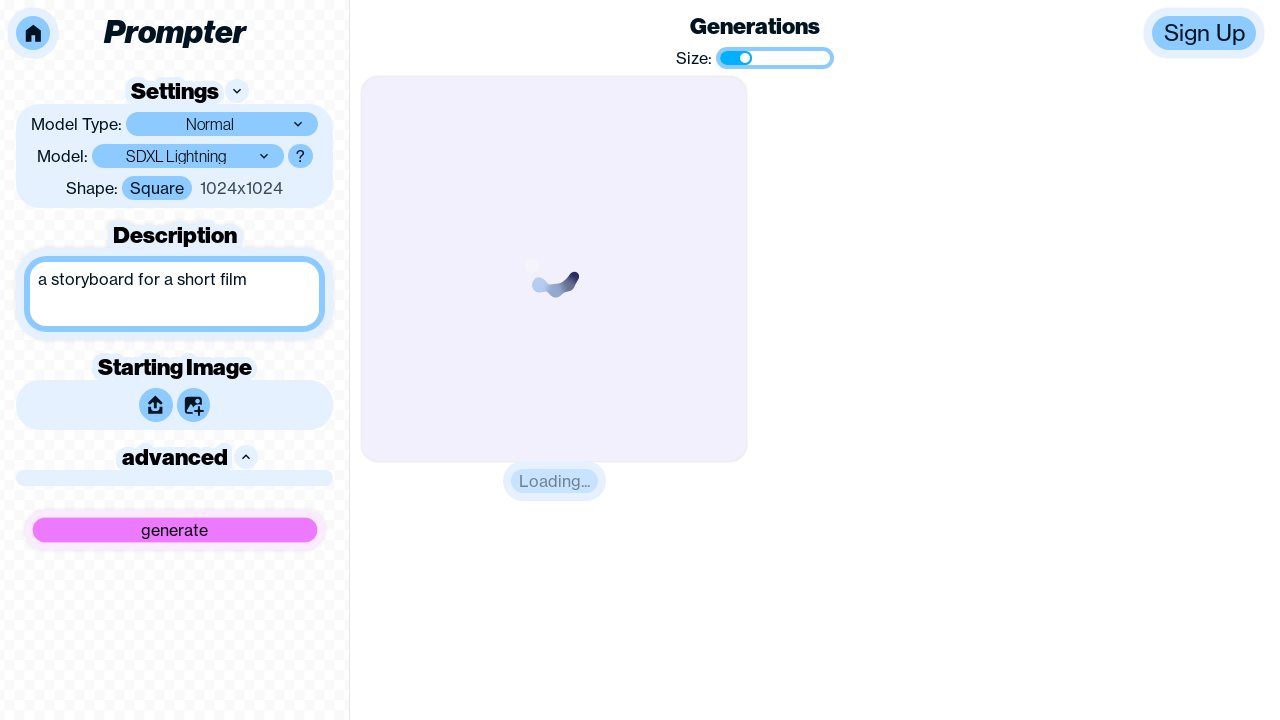

Generated images appeared for prompt: 'a storyboard for a short film'
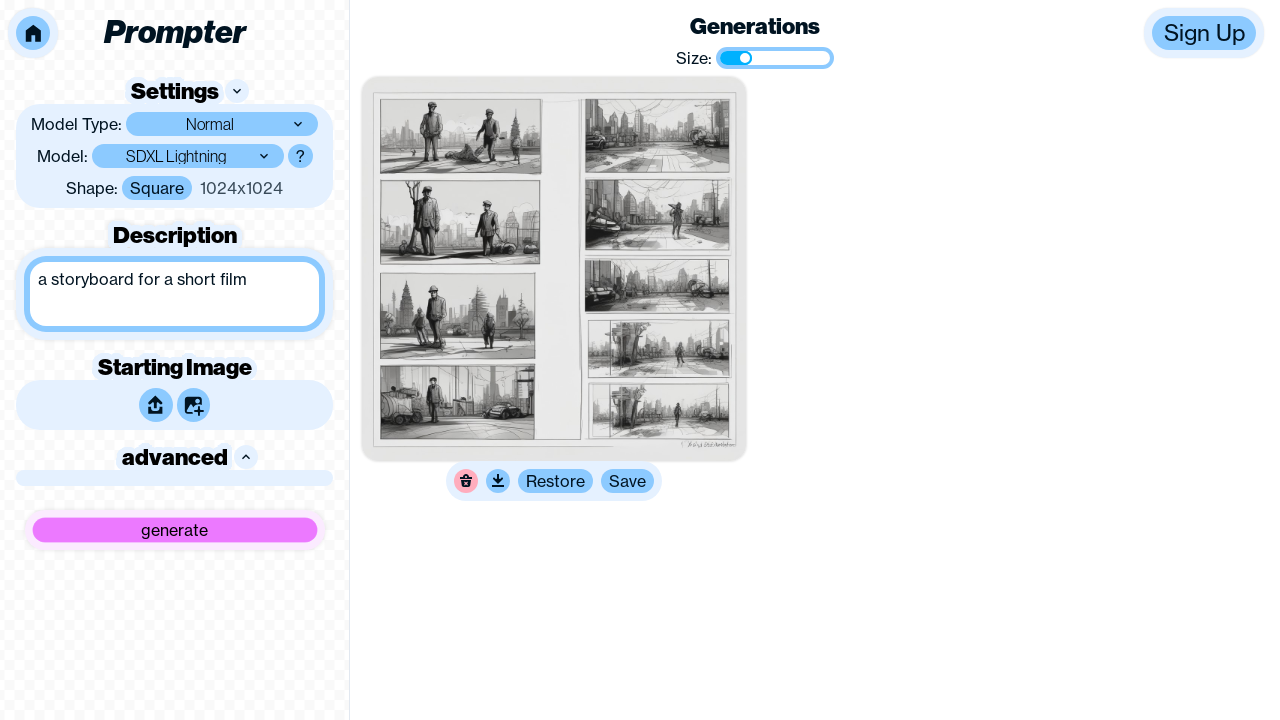

Cleared textarea on textarea
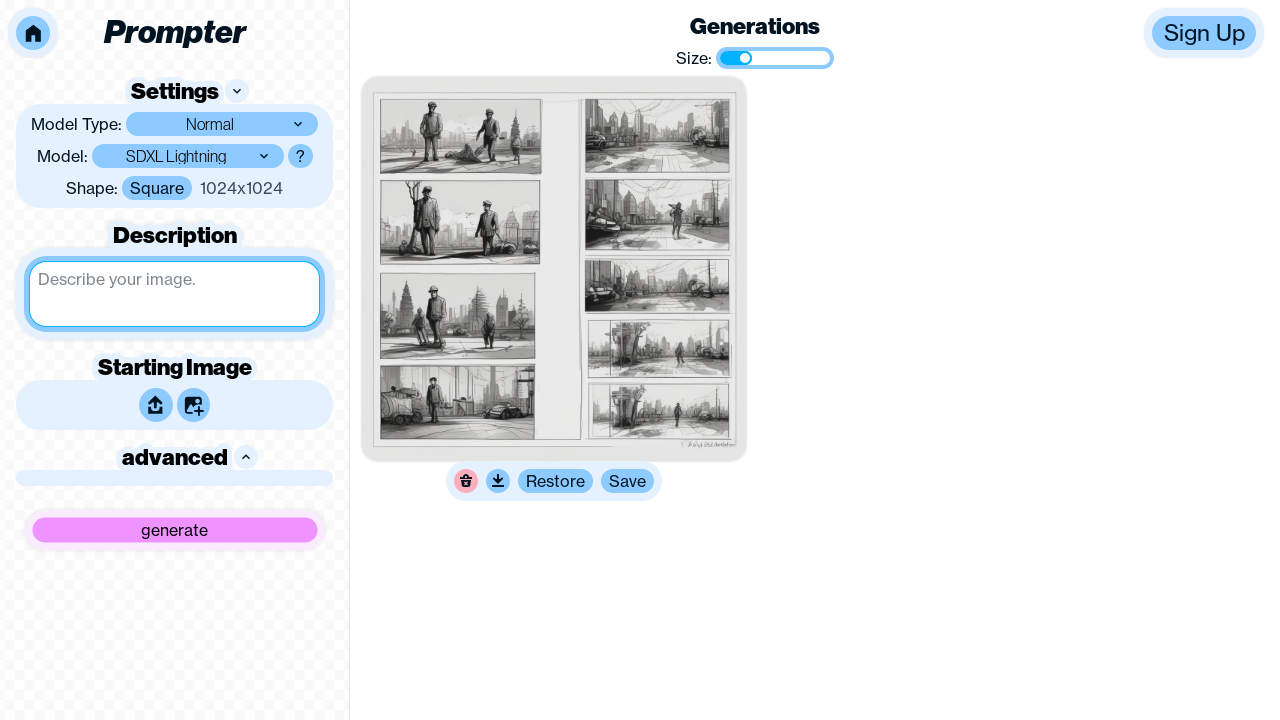

Filled textarea with prompt: 'a storyboard for a dragon flying' on textarea
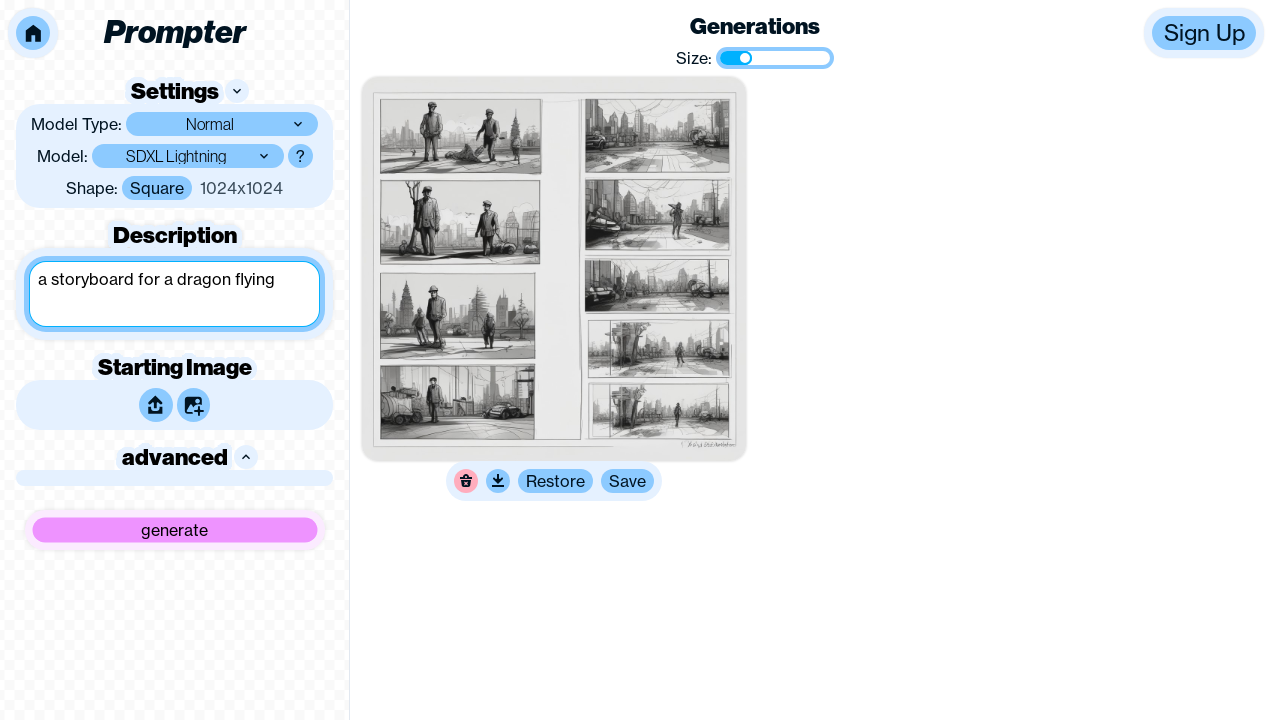

Clicked generate button to create images for prompt: 'a storyboard for a dragon flying' at (628, 481) on button >> nth=-1
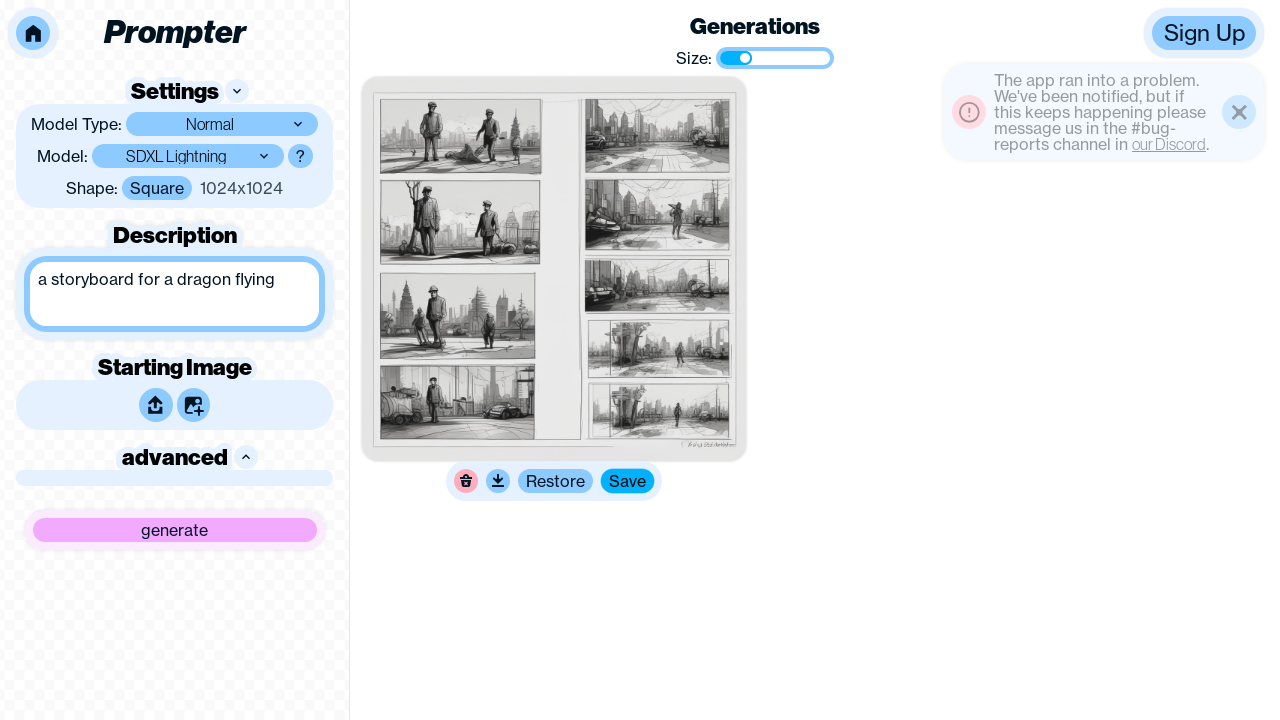

Generated images appeared for prompt: 'a storyboard for a dragon flying'
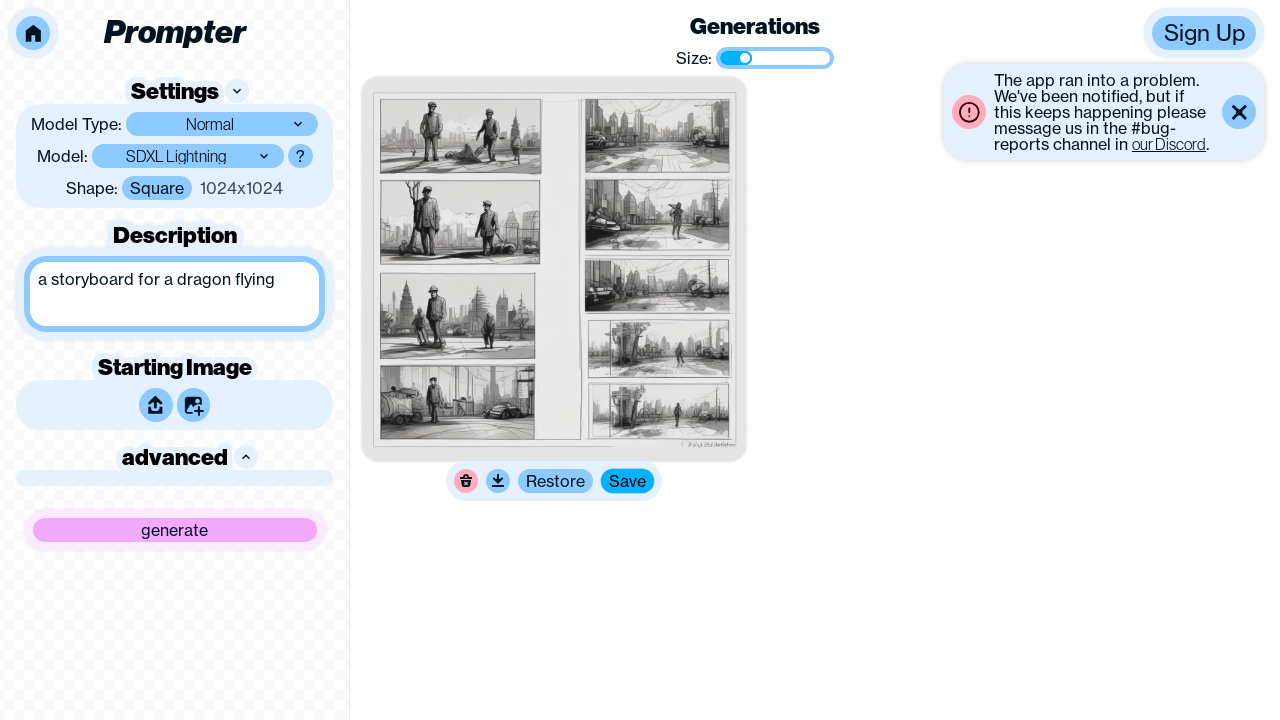

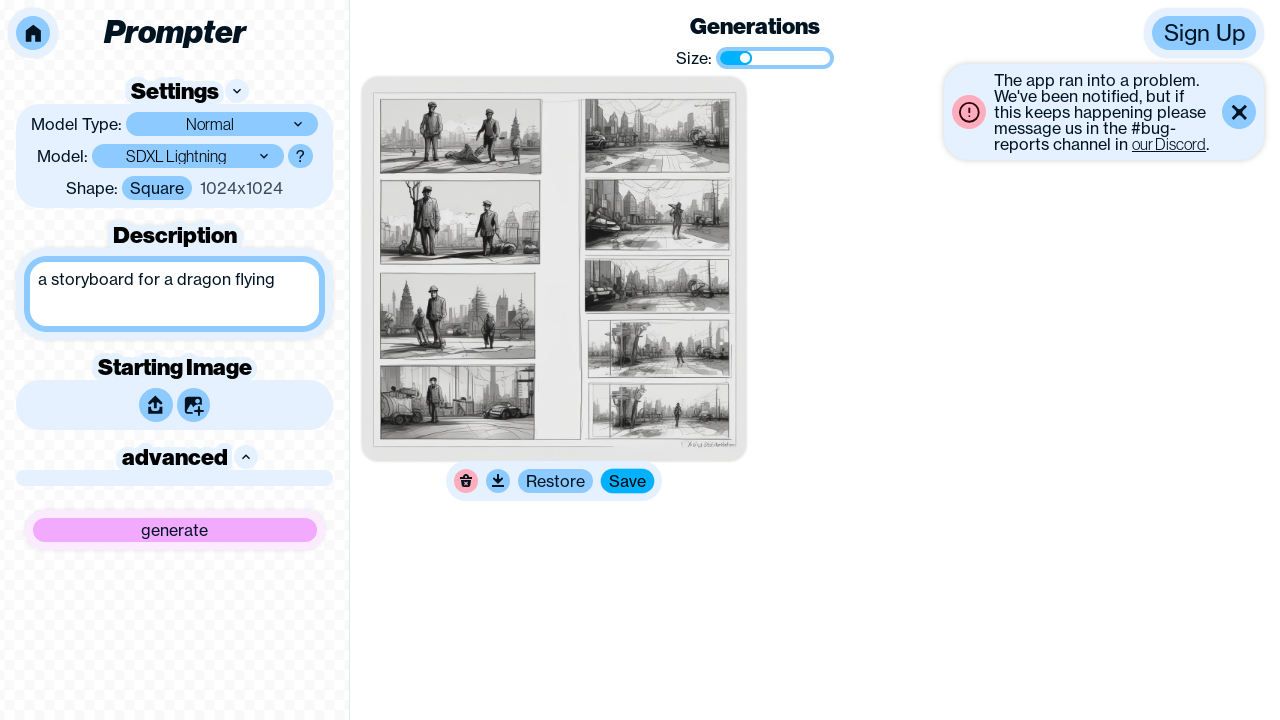